Tests the forgot password functionality by entering an email address and verifying the response message

Starting URL: https://practice.expandtesting.com/forgot-password

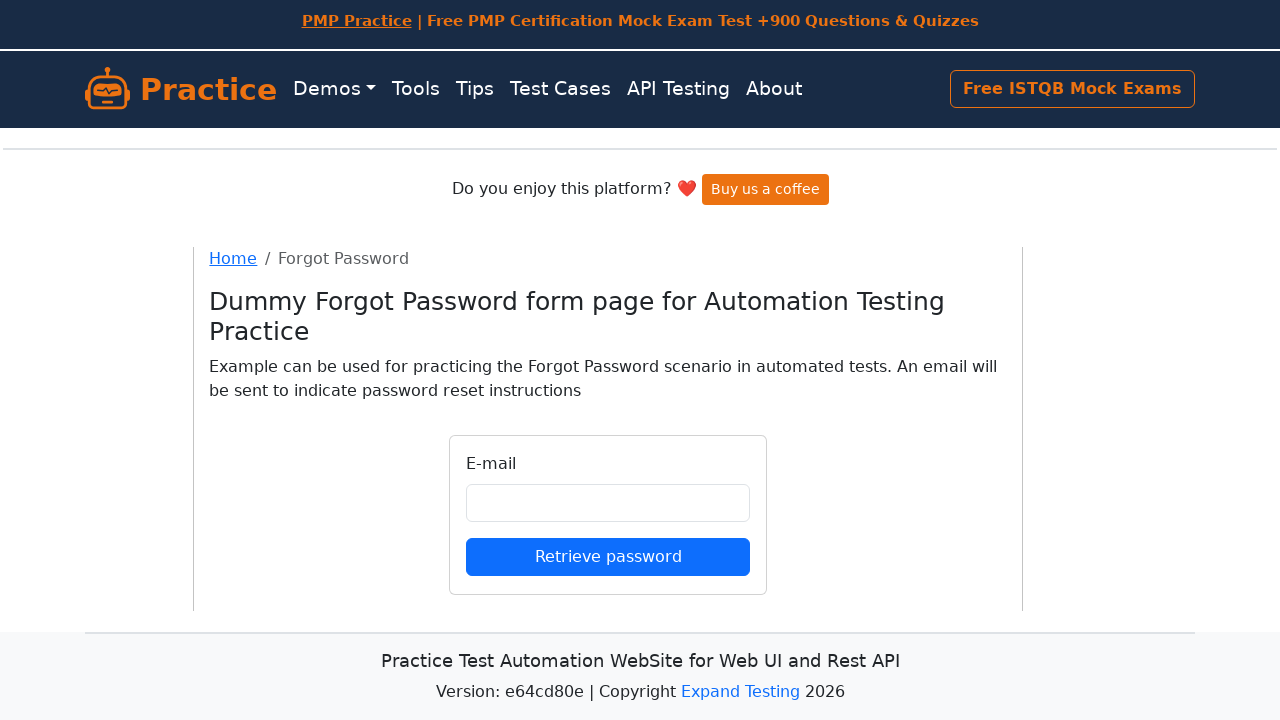

Filled email field with 'testuser@example.com' on #email
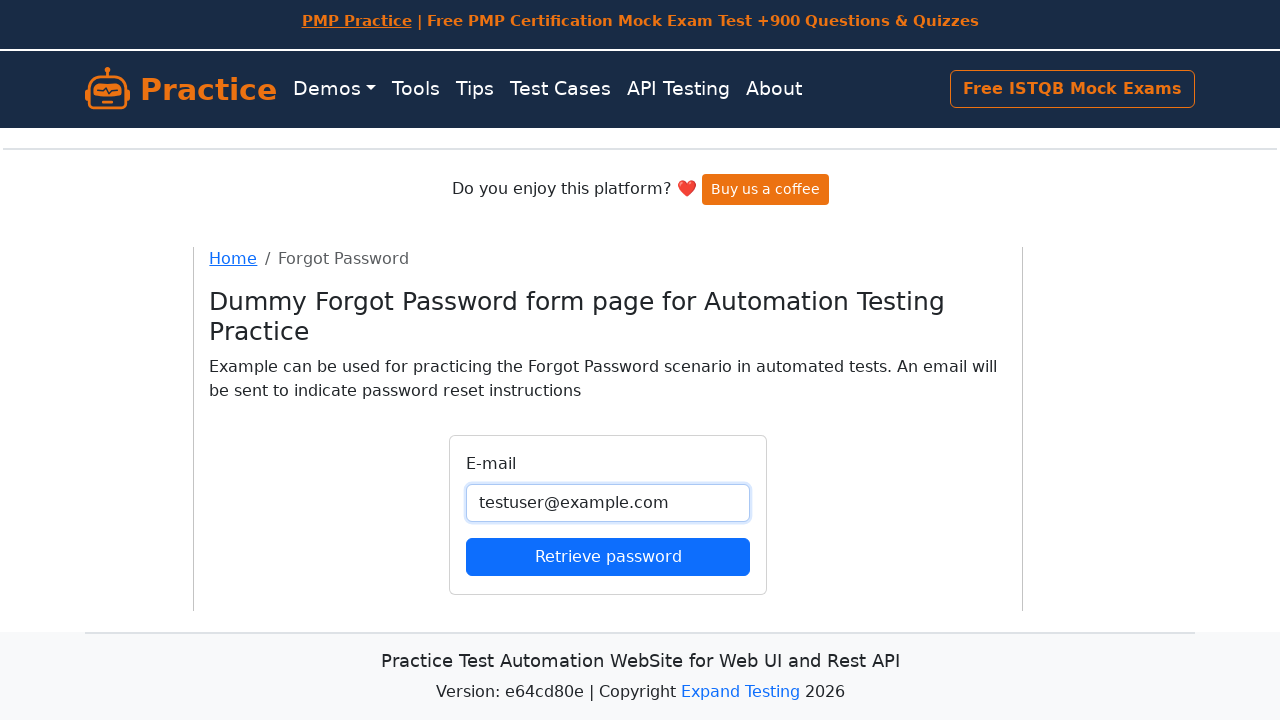

Clicked submit button to retrieve password at (608, 556) on button[type='submit']
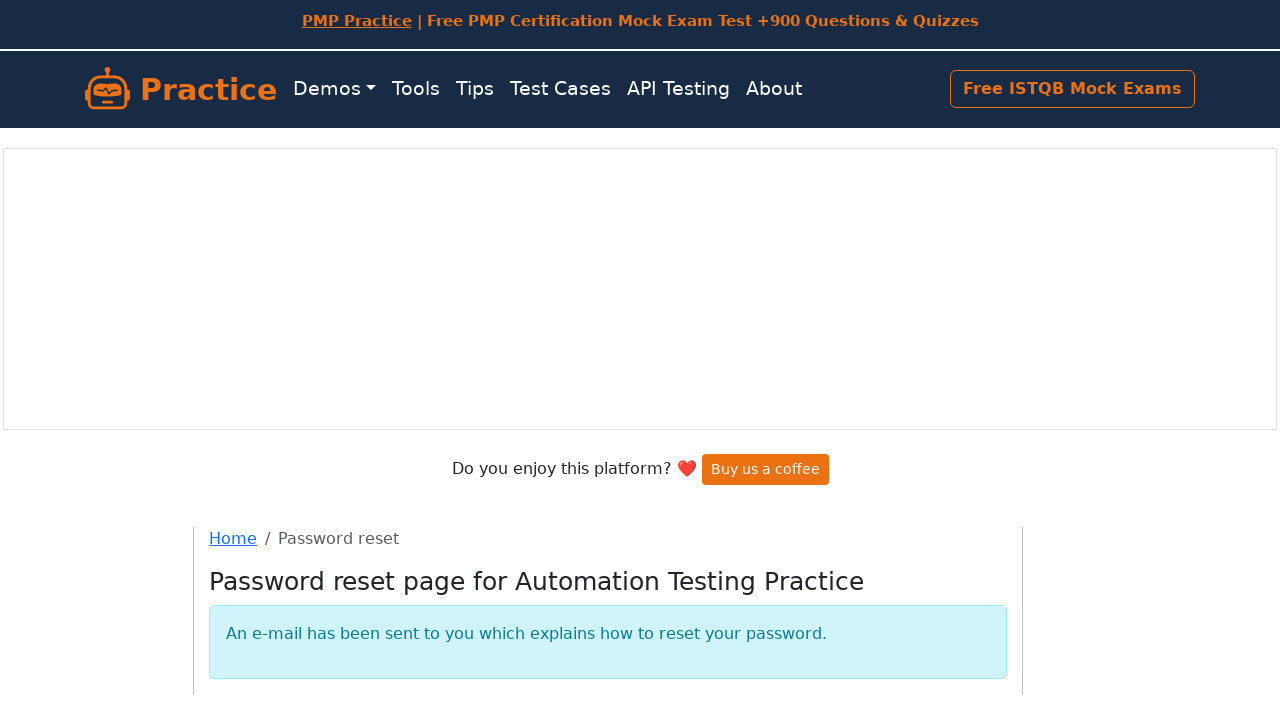

Success alert message appeared
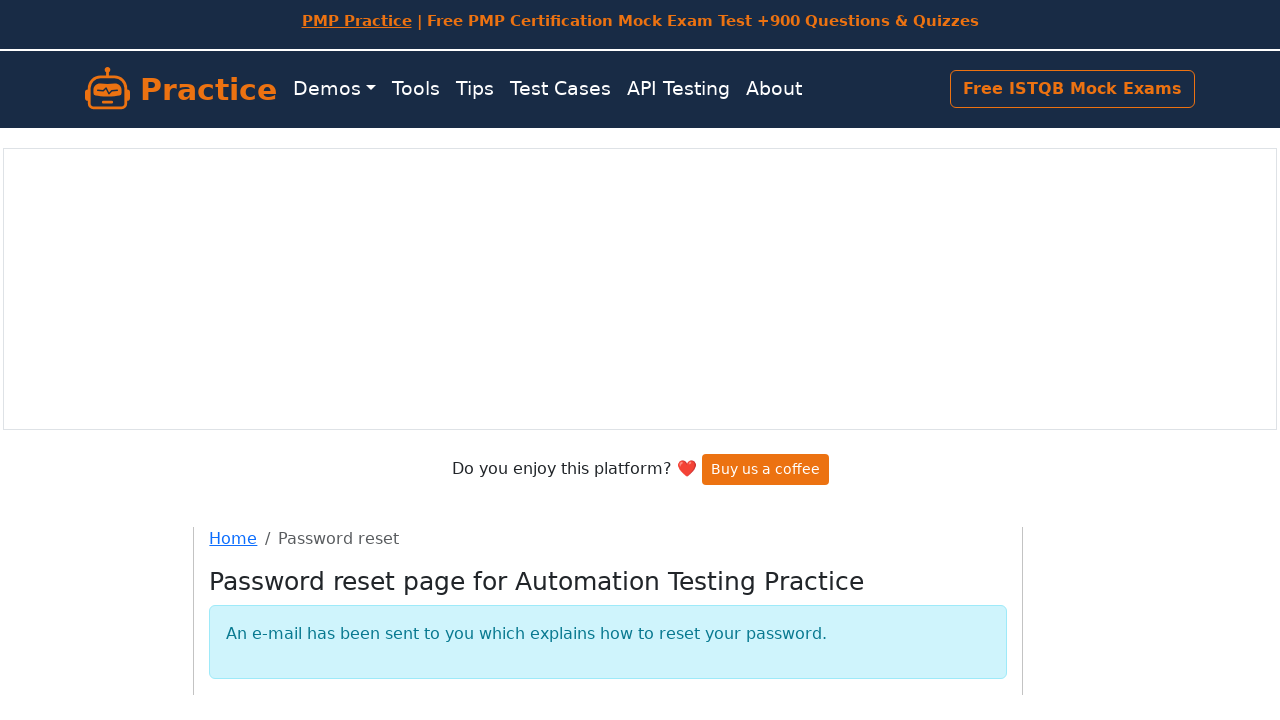

Retrieved success message text: 
      
        An e-mail has been sent to you which explains how to reset your
        password.
      

    
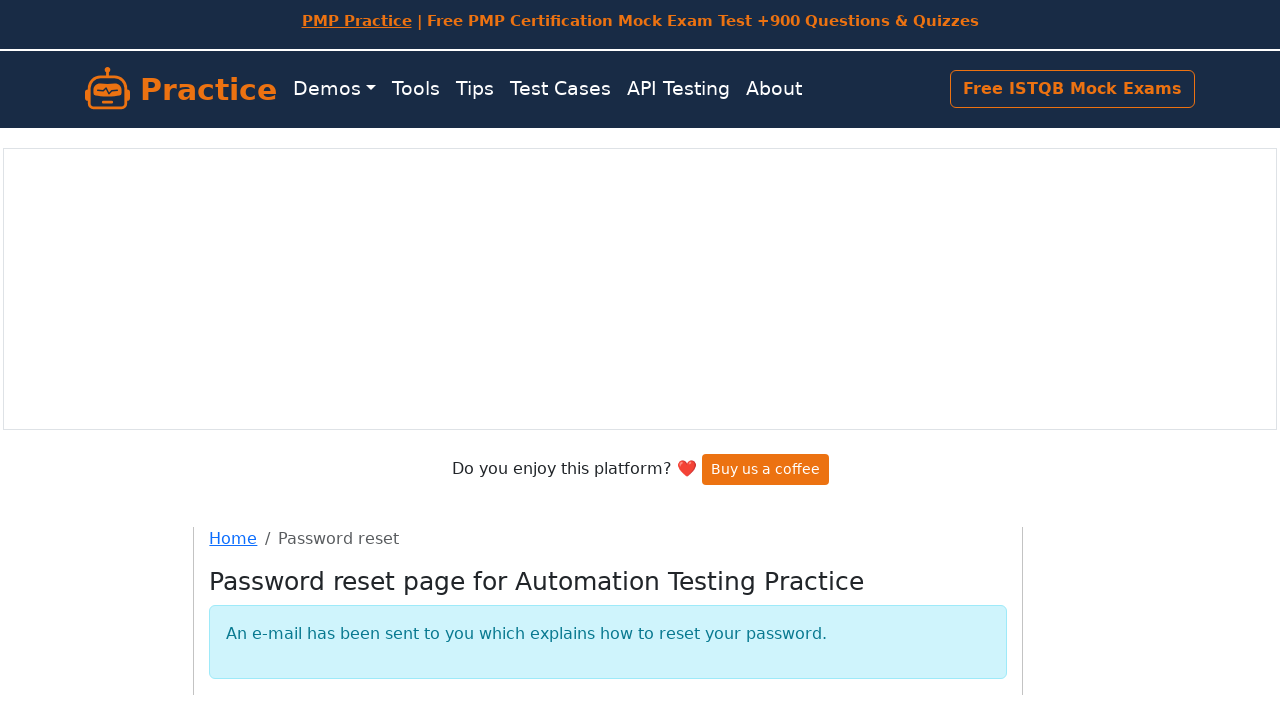

No message found after form submission
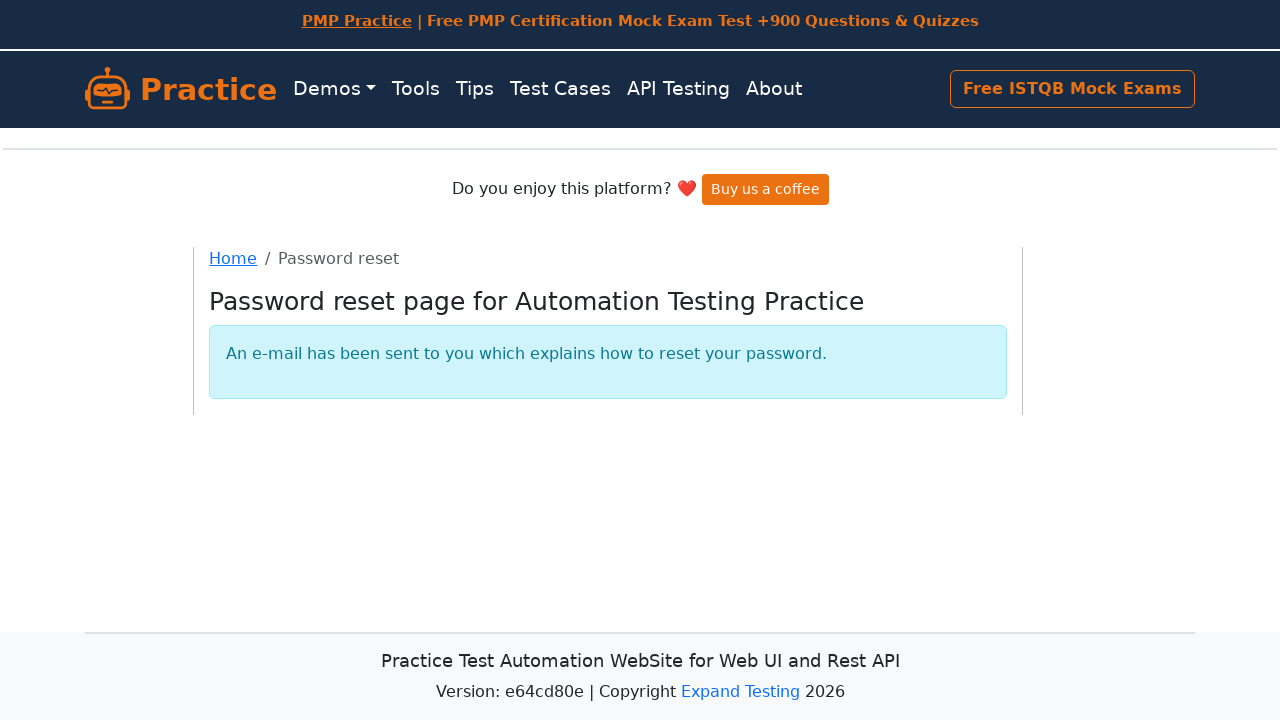

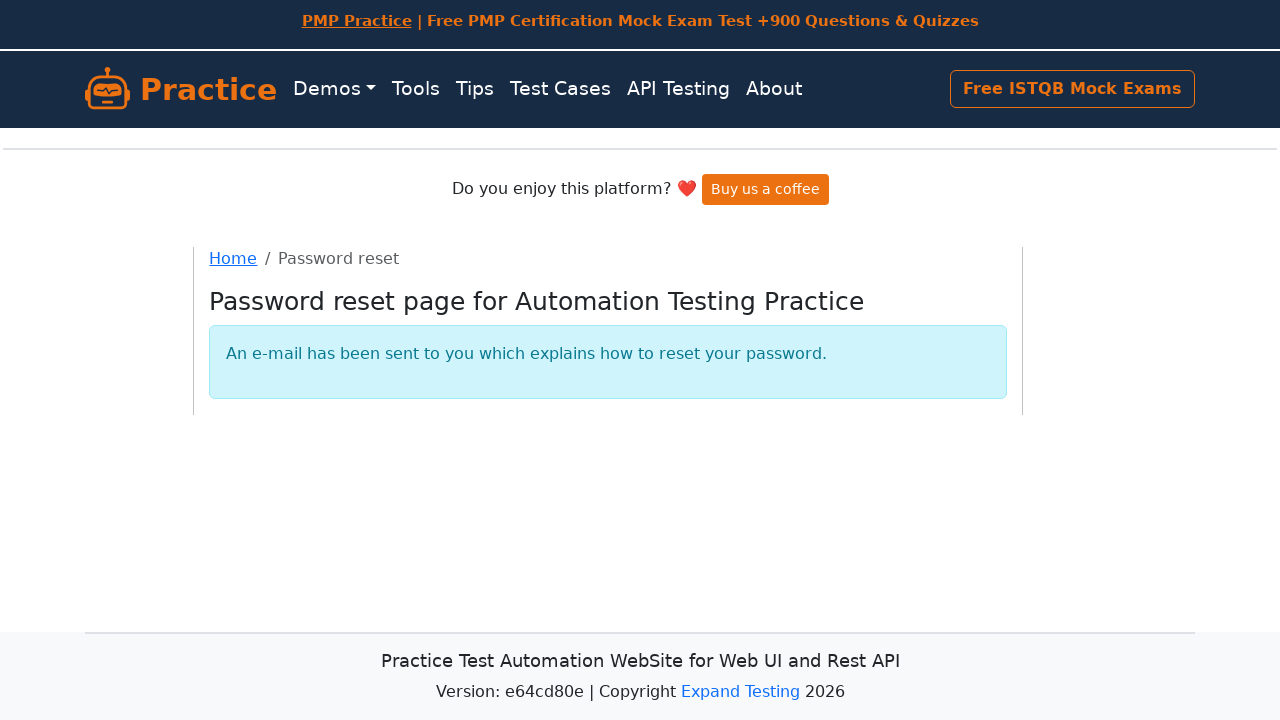